Navigates to an anti-spider test page and waits for content items to load on the page

Starting URL: https://antispider4.scrape.center/

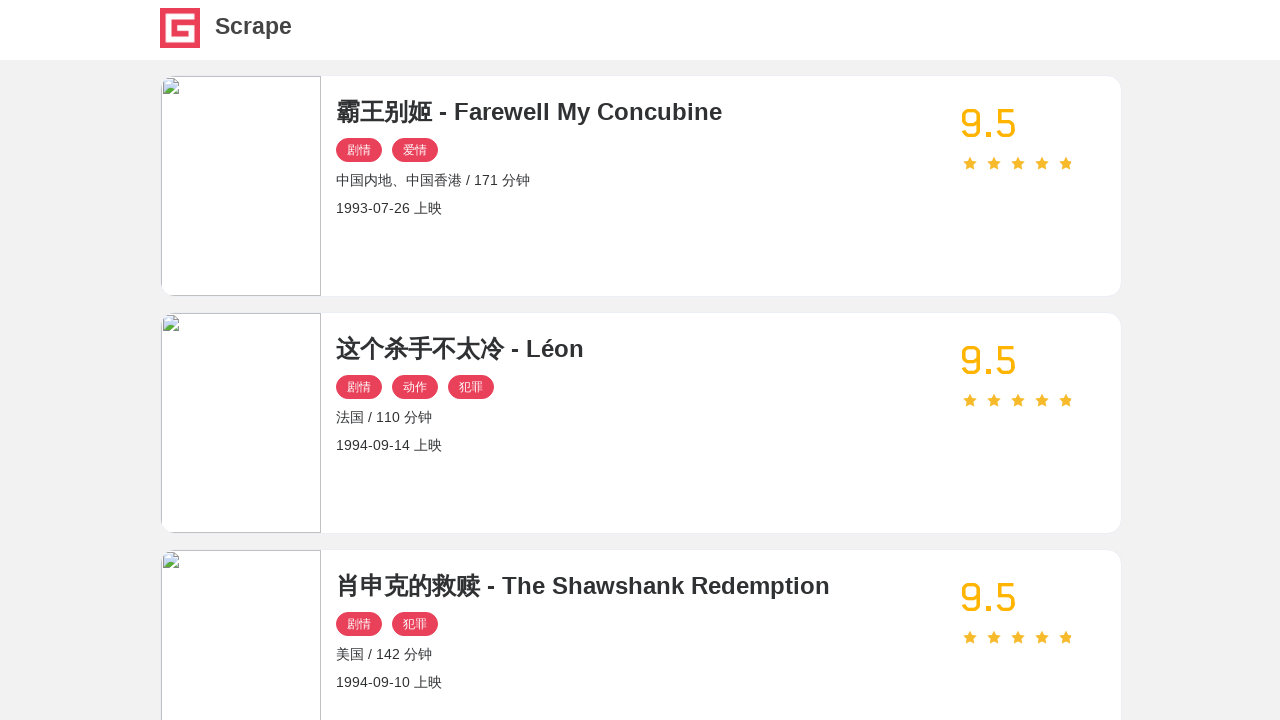

Navigated to anti-spider test page at https://antispider4.scrape.center/
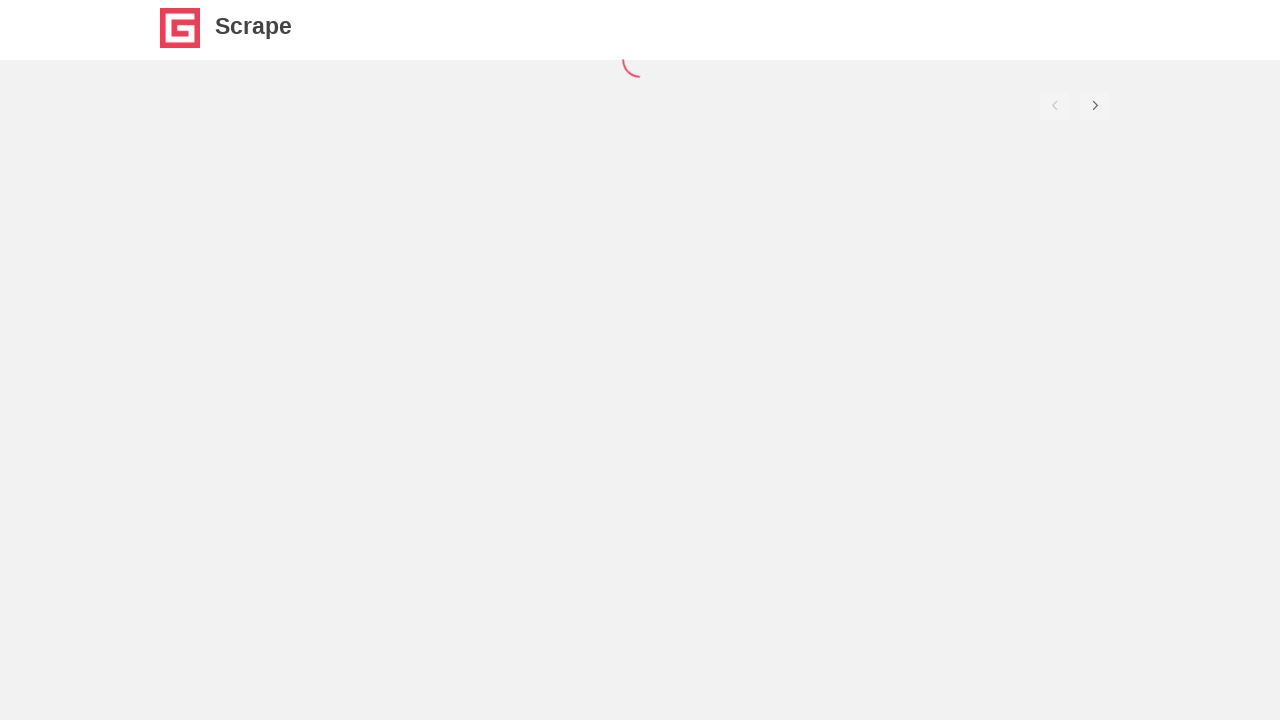

Content items loaded on the page
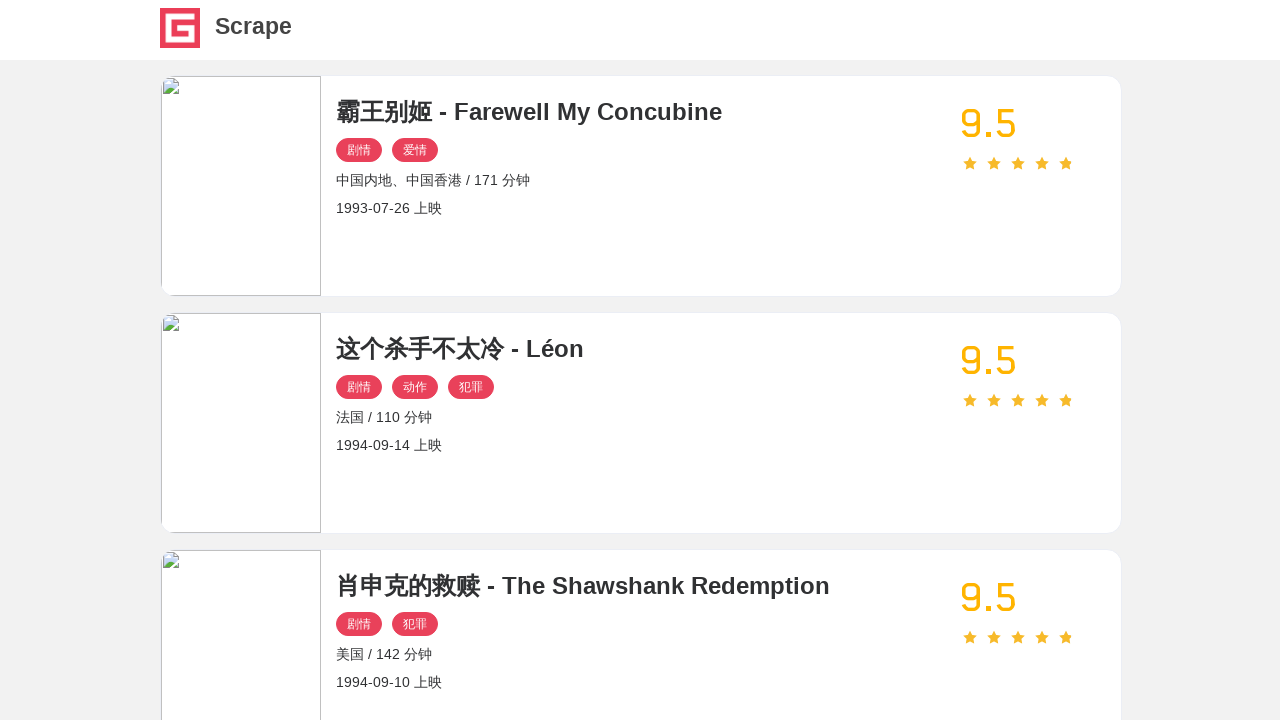

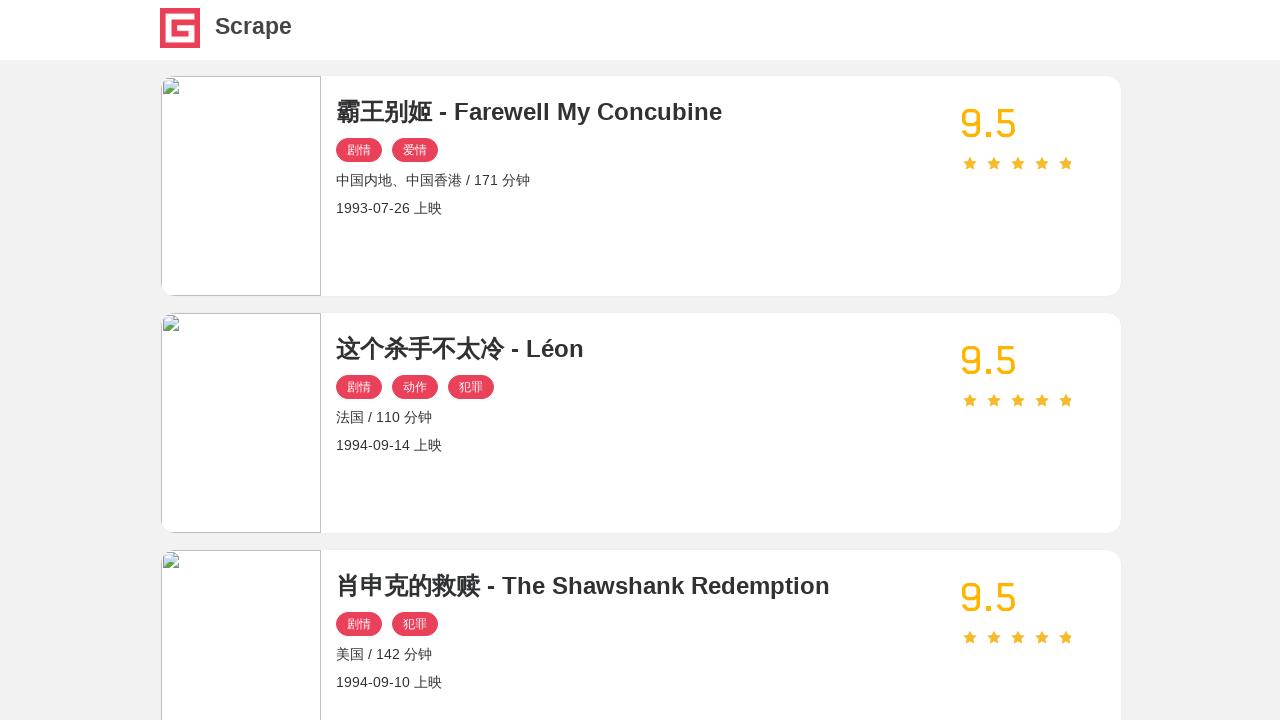